Verifies all text content on the Draggable page by clicking through all tabs (Simple, Axis Restricted, Container Restricted, Cursor Style) and checking the text labels

Starting URL: https://demoqa.com/dragabble

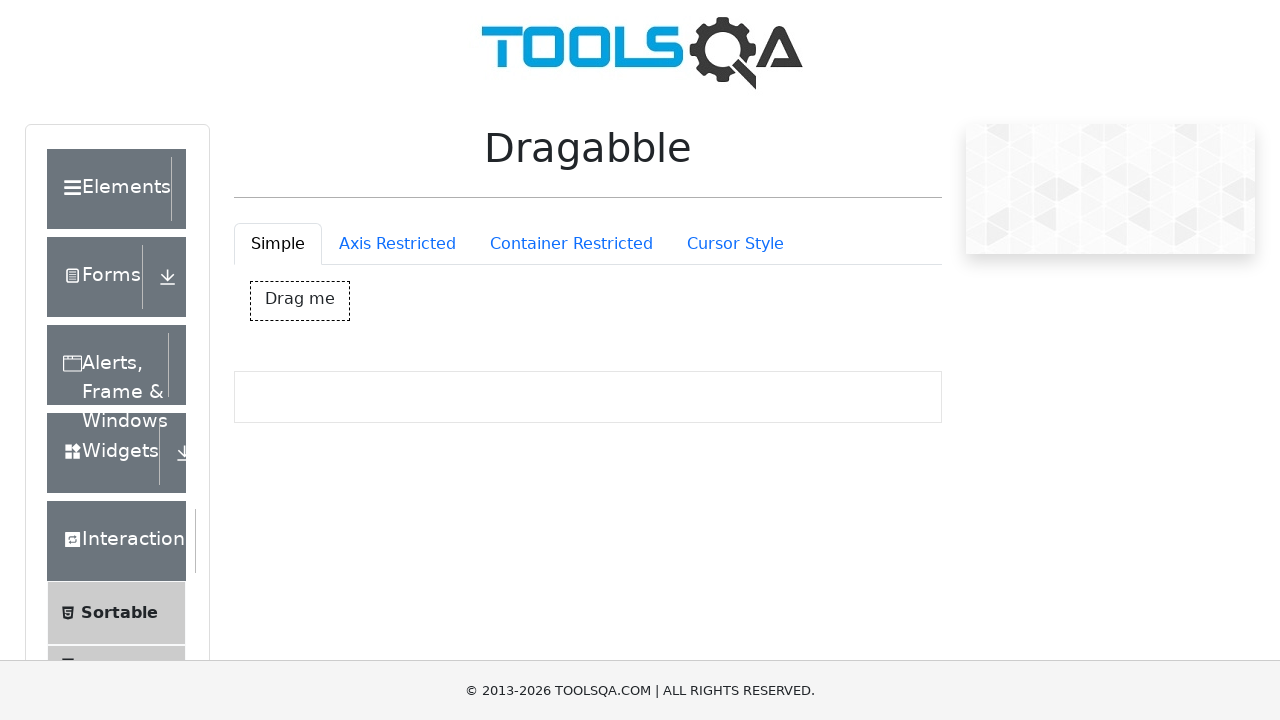

Clicked Simple tab at (278, 244) on #draggableExample-tab-simple
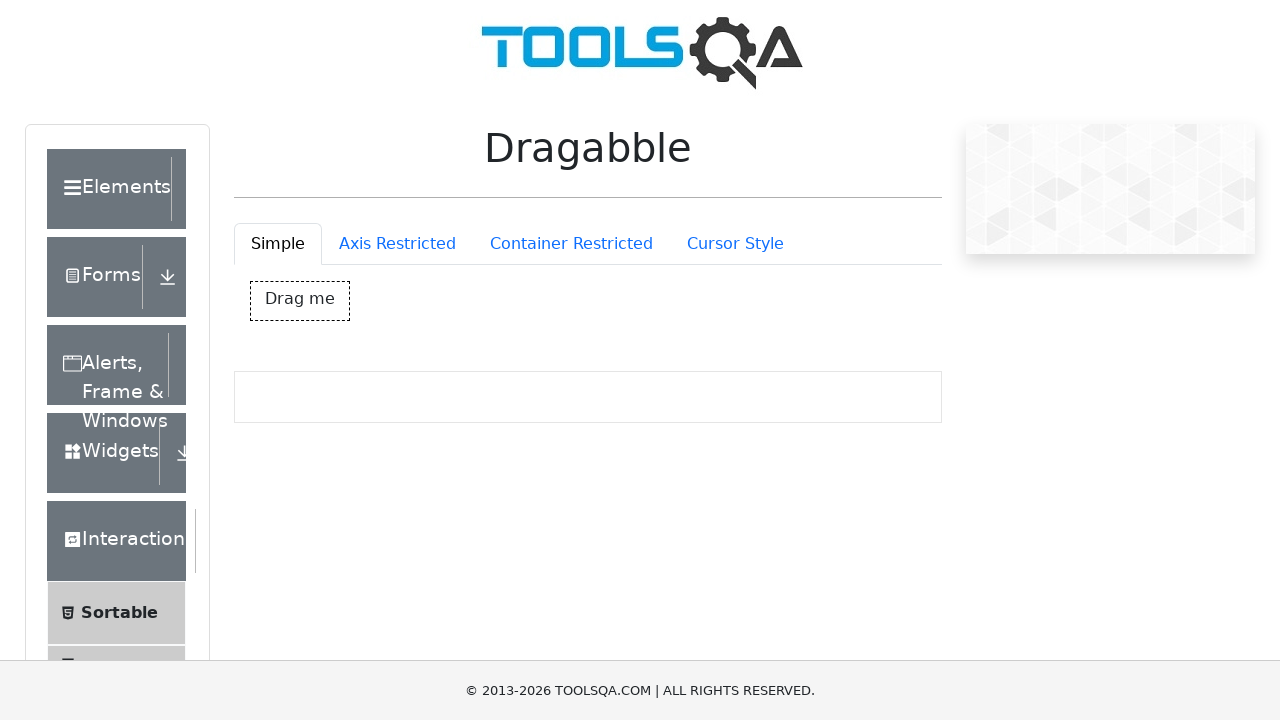

Simple tab content loaded with dragBox element
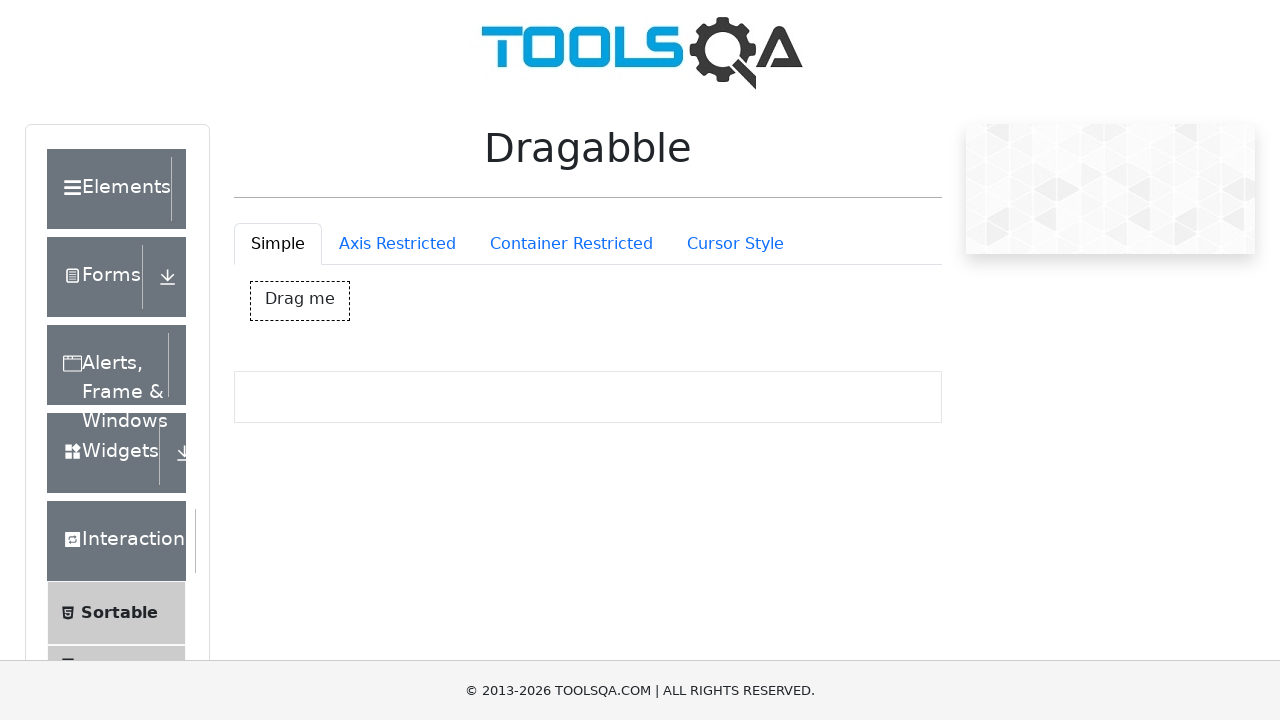

Clicked Axis Restricted tab at (397, 244) on #draggableExample-tab-axisRestriction
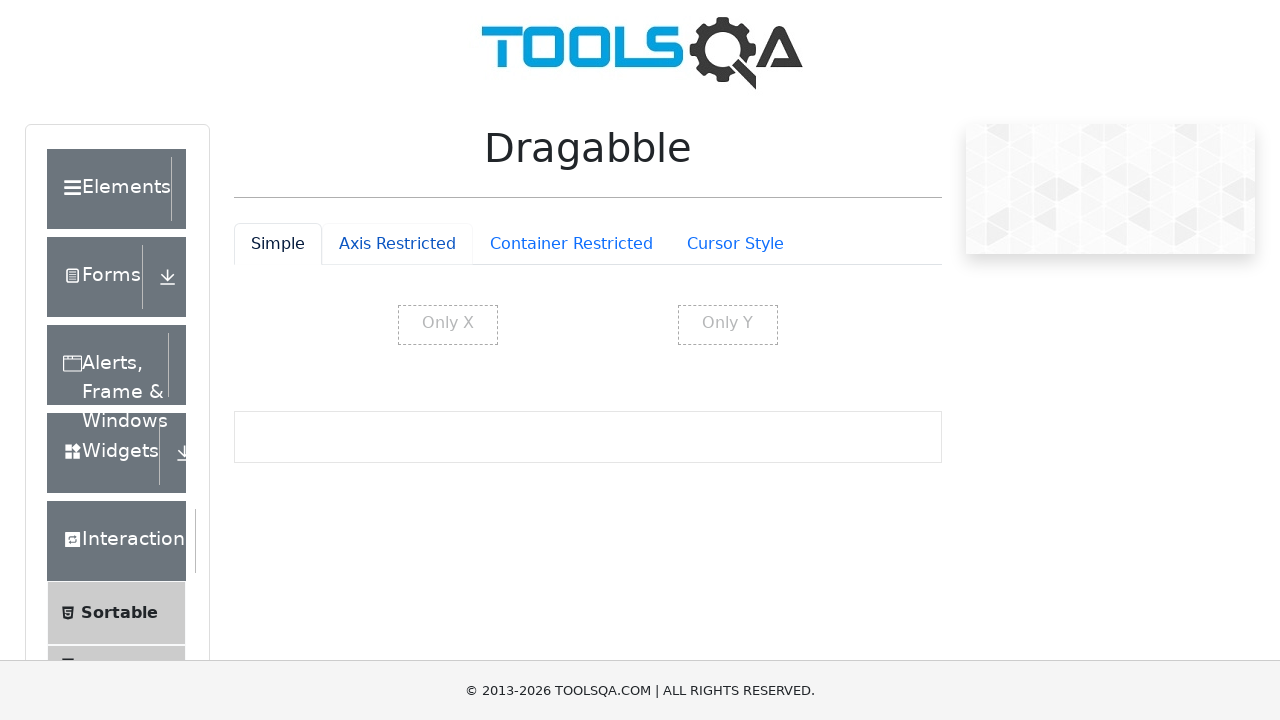

Axis Restricted tab content loaded with restrictedX element
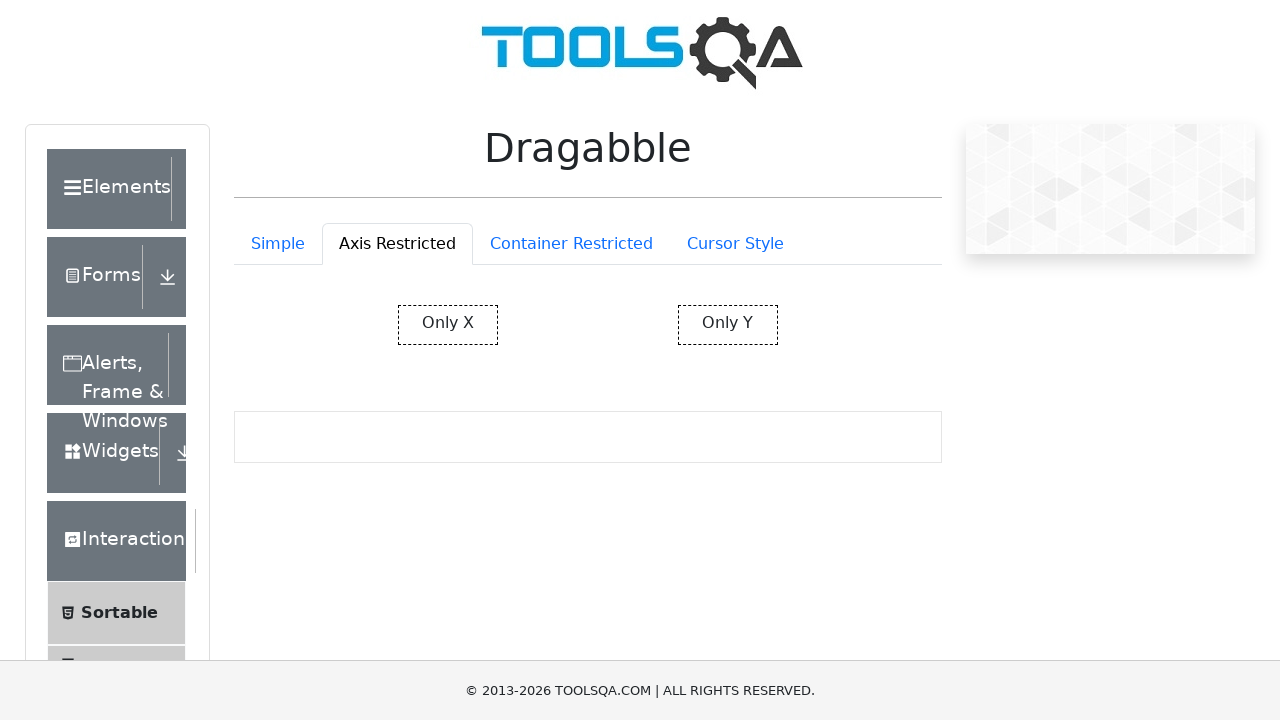

Clicked Container Restricted tab at (571, 244) on #draggableExample-tab-containerRestriction
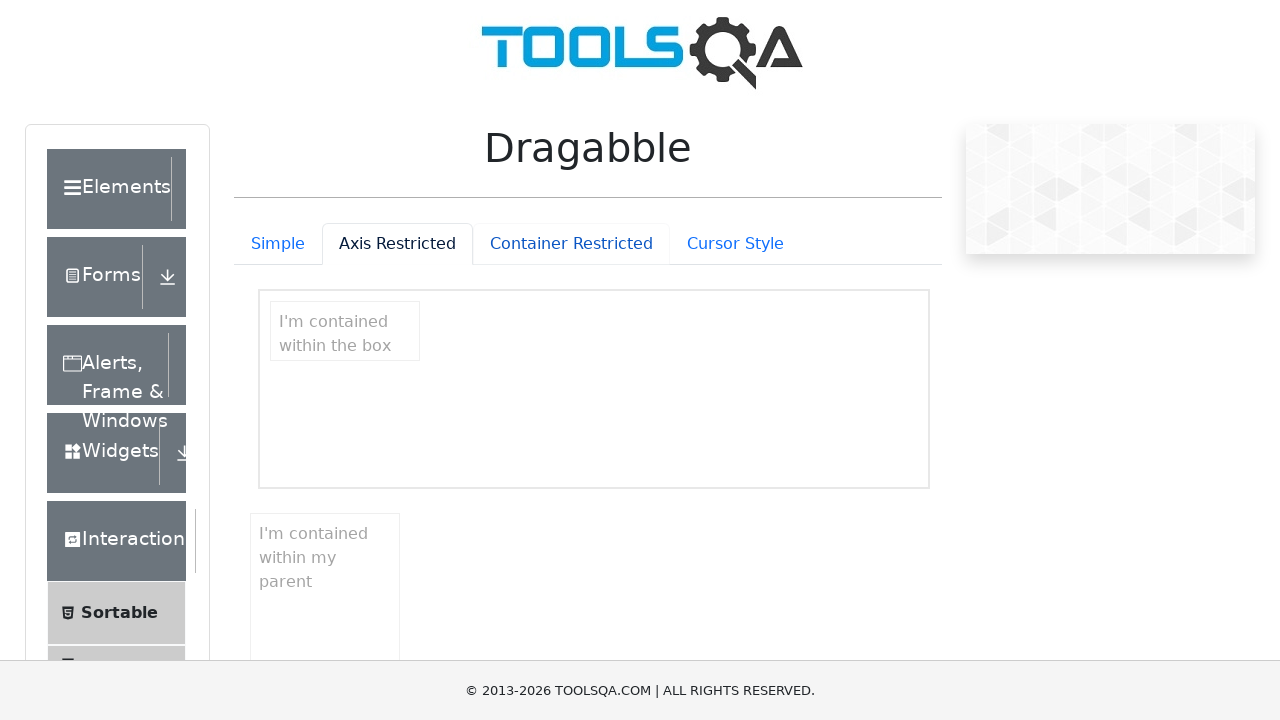

Container Restricted tab content loaded with containmentWrapper element
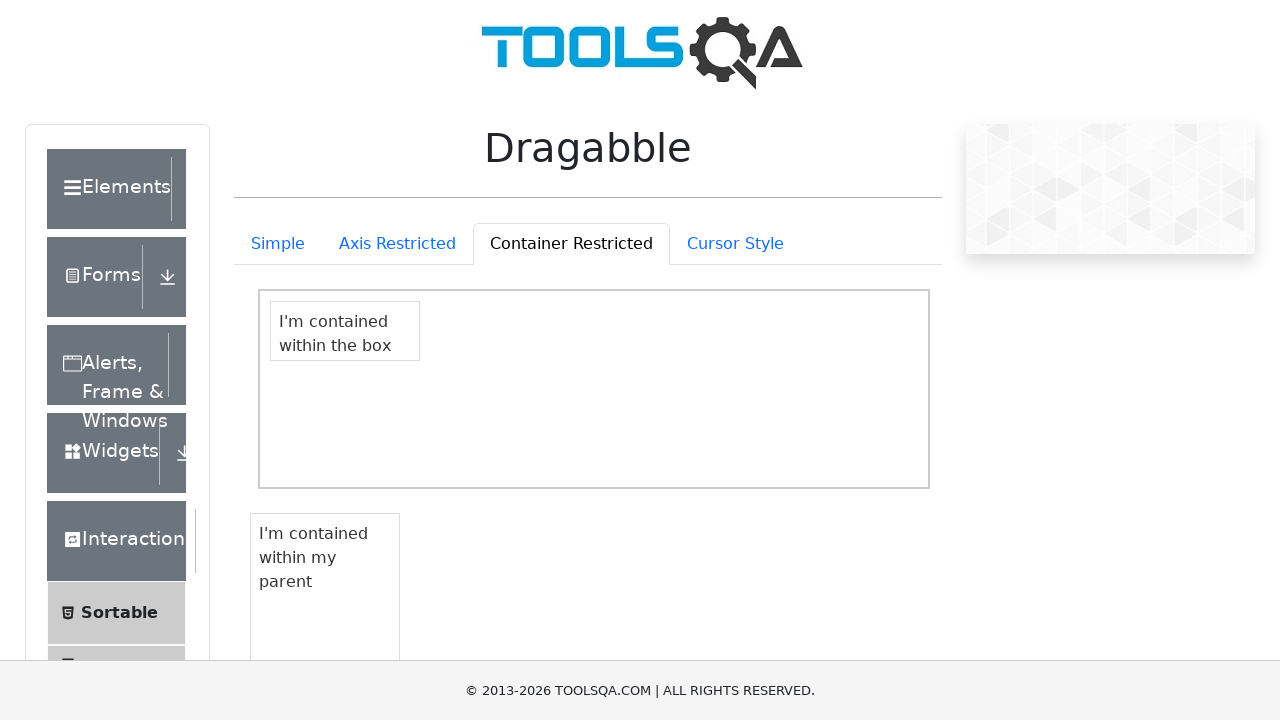

Clicked Cursor Style tab at (735, 244) on #draggableExample-tab-cursorStyle
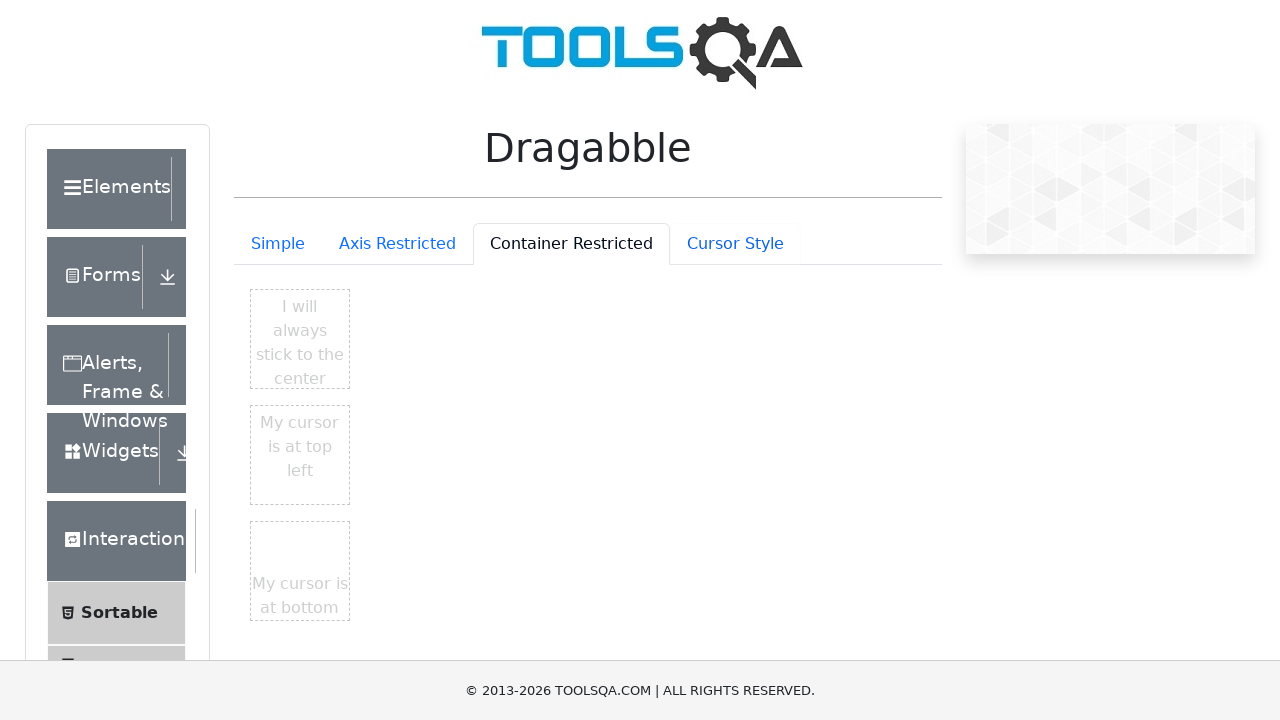

Cursor Style tab content loaded with cursorCenter element
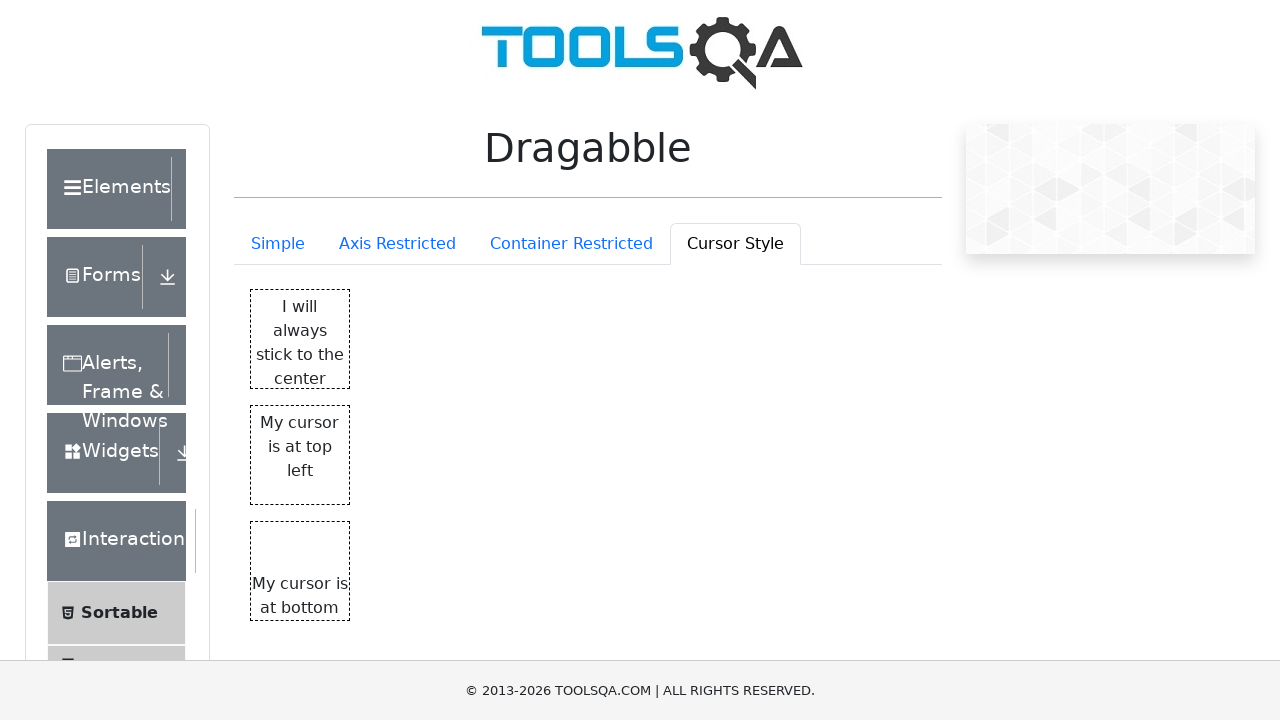

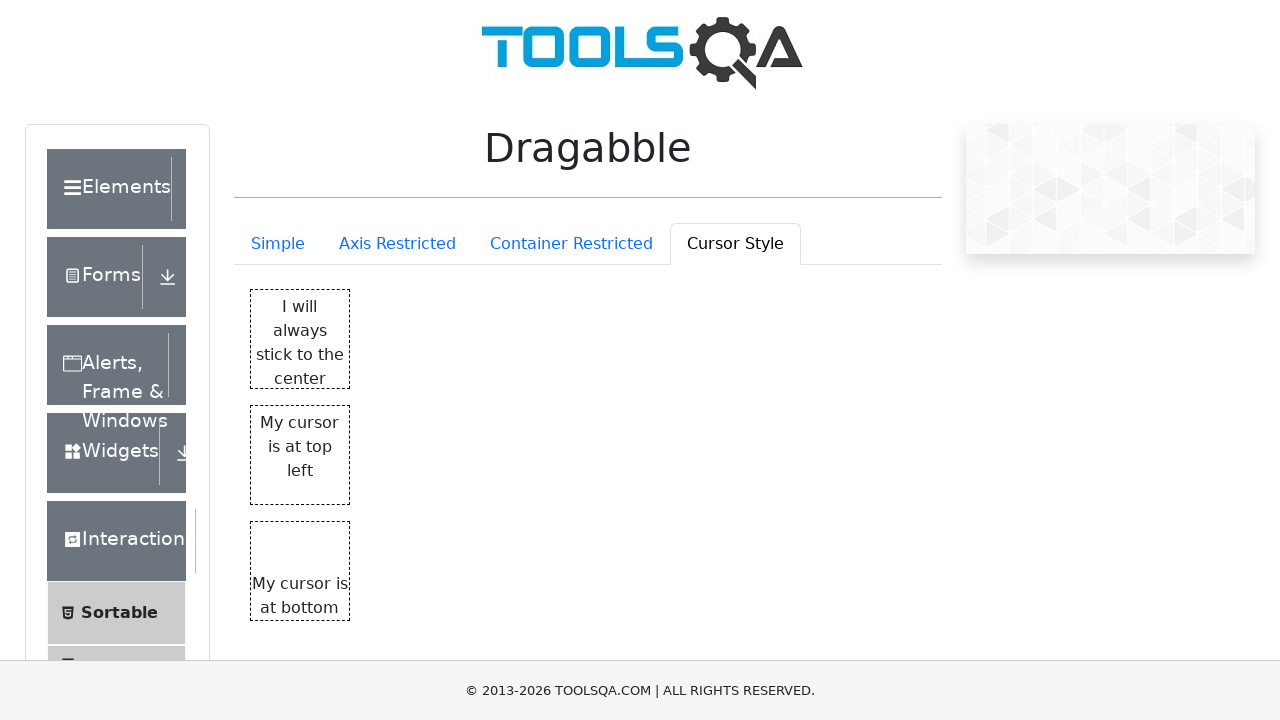